Tests a web form by entering text into a text box and clicking the submit button, then verifying a message appears.

Starting URL: https://www.selenium.dev/selenium/web/web-form.html

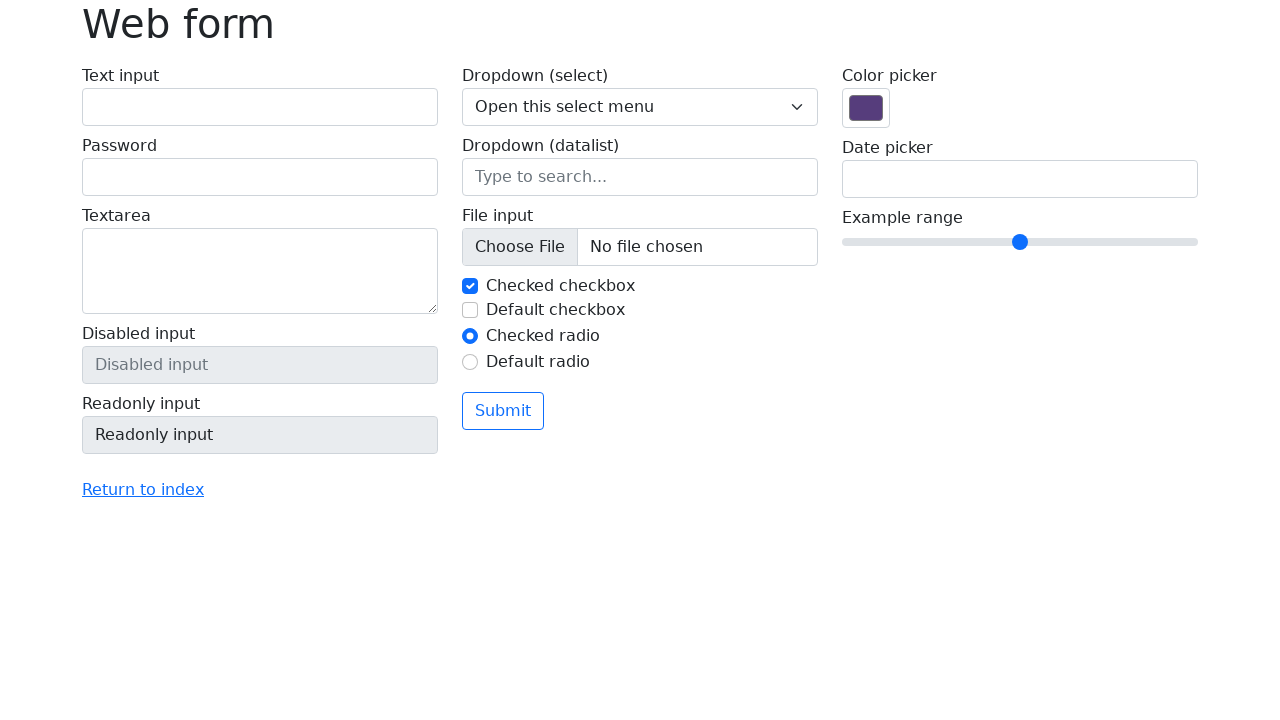

Filled text box with 'Selenium' on input[name='my-text']
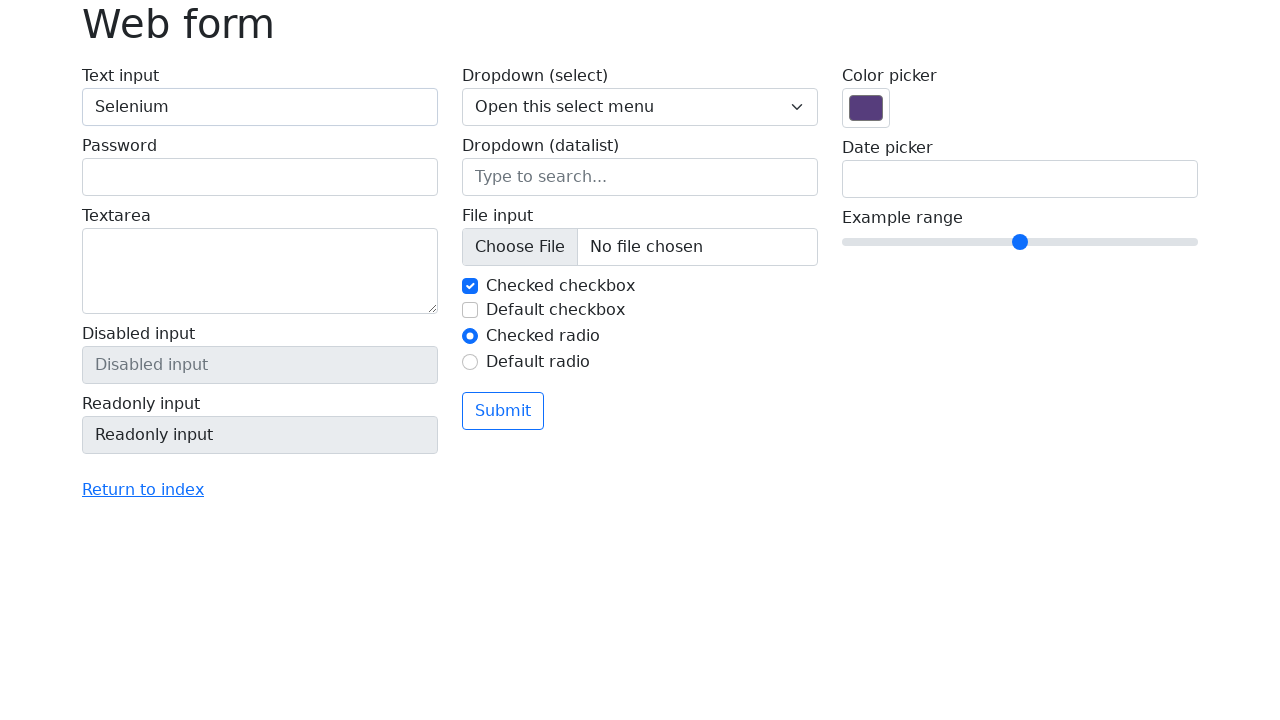

Clicked submit button at (503, 411) on button
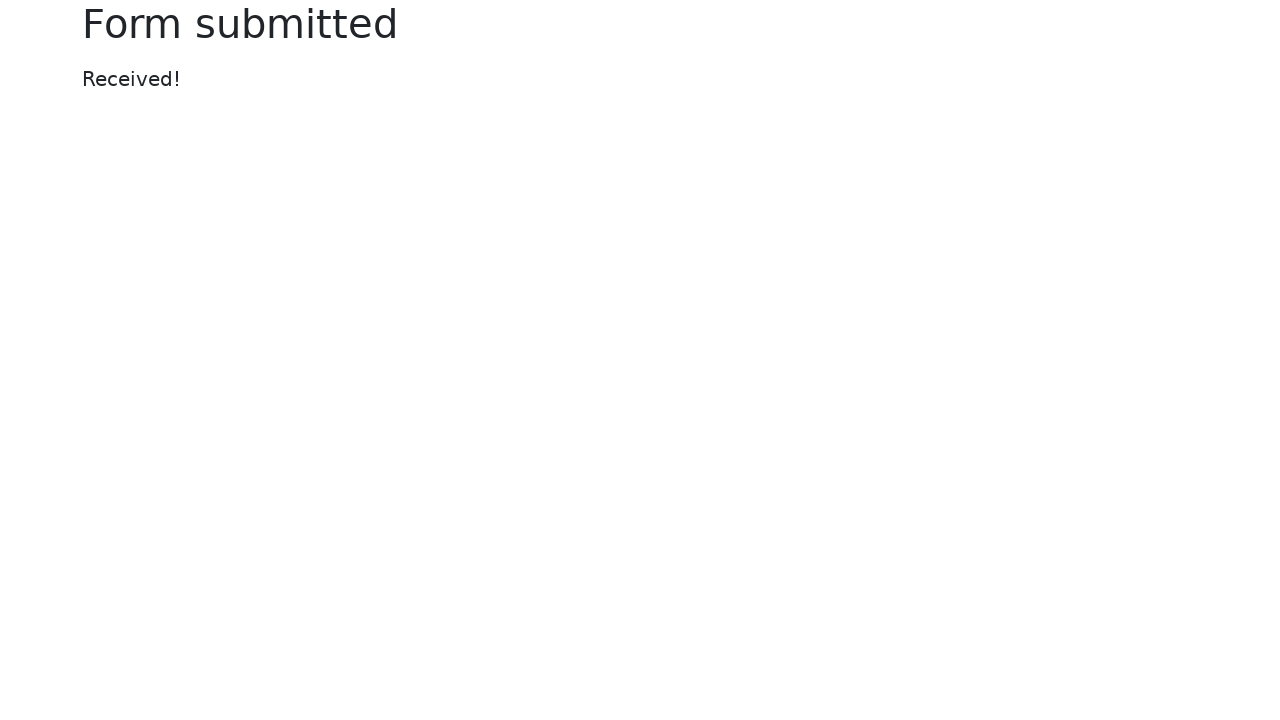

Verified success message appeared
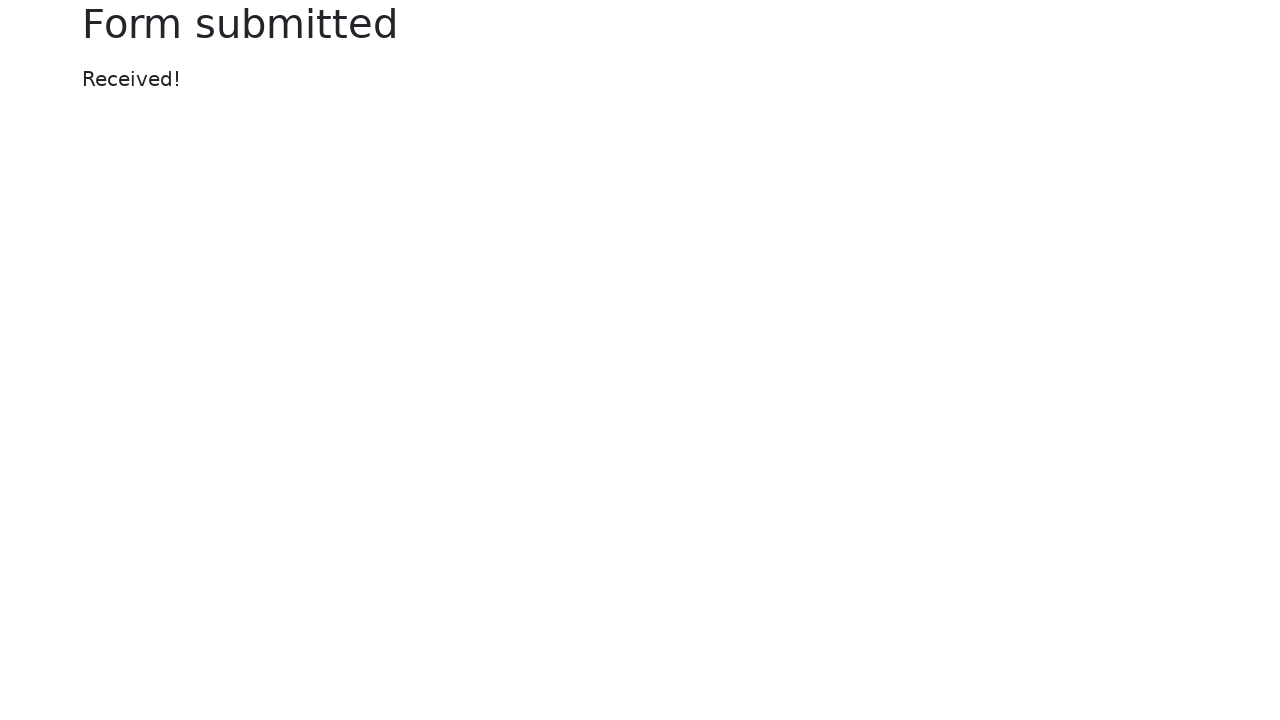

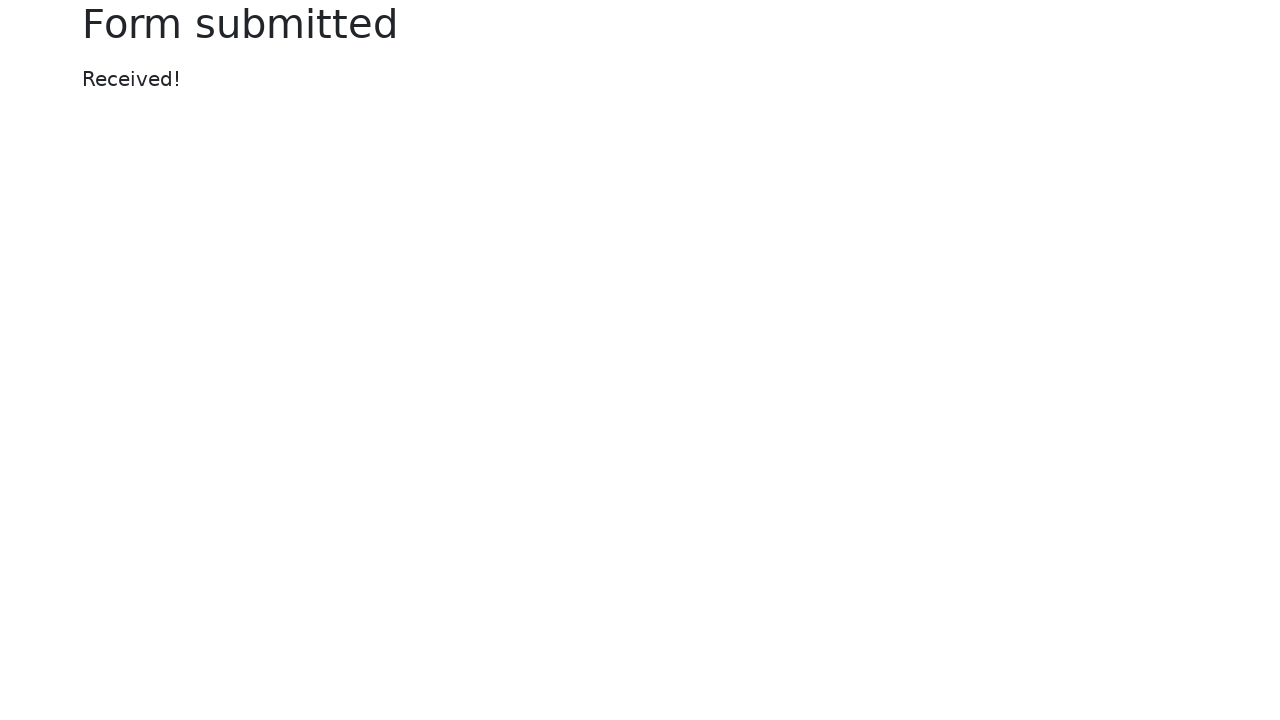